Tests that the Best Buy page title does not contain the word "Rest"

Starting URL: https://www.bestbuy.com/

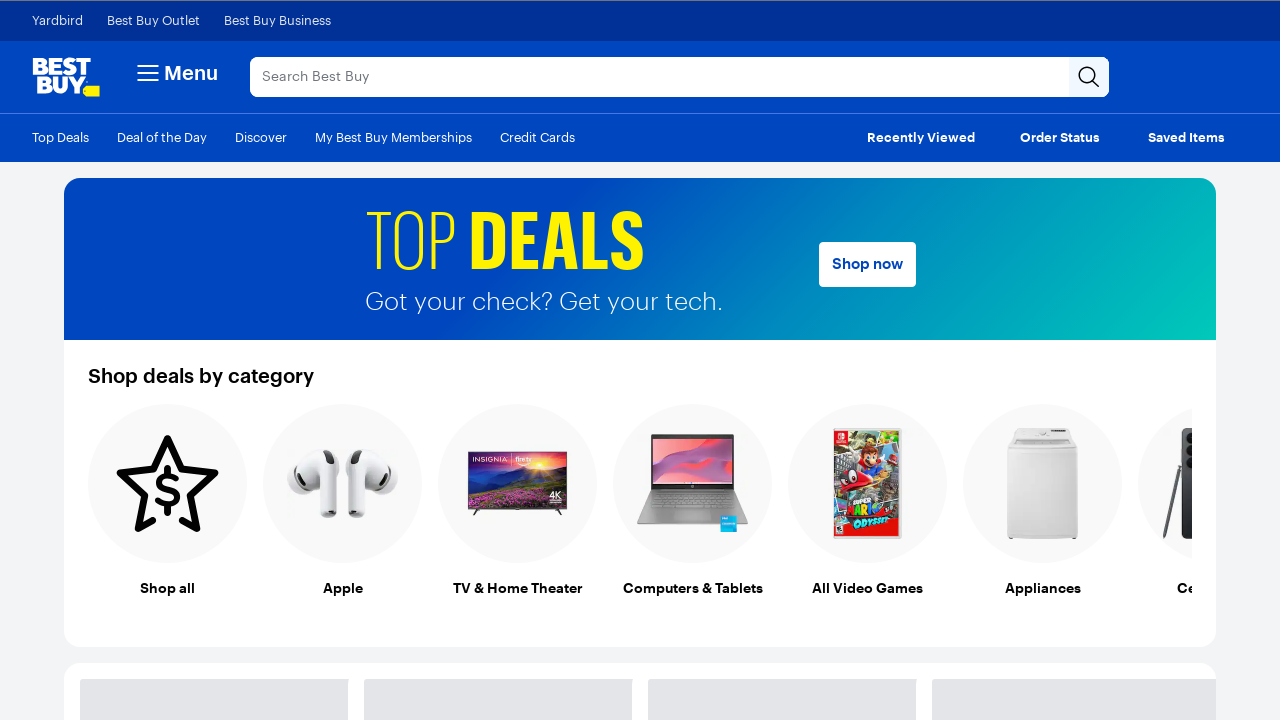

Navigated to Best Buy homepage
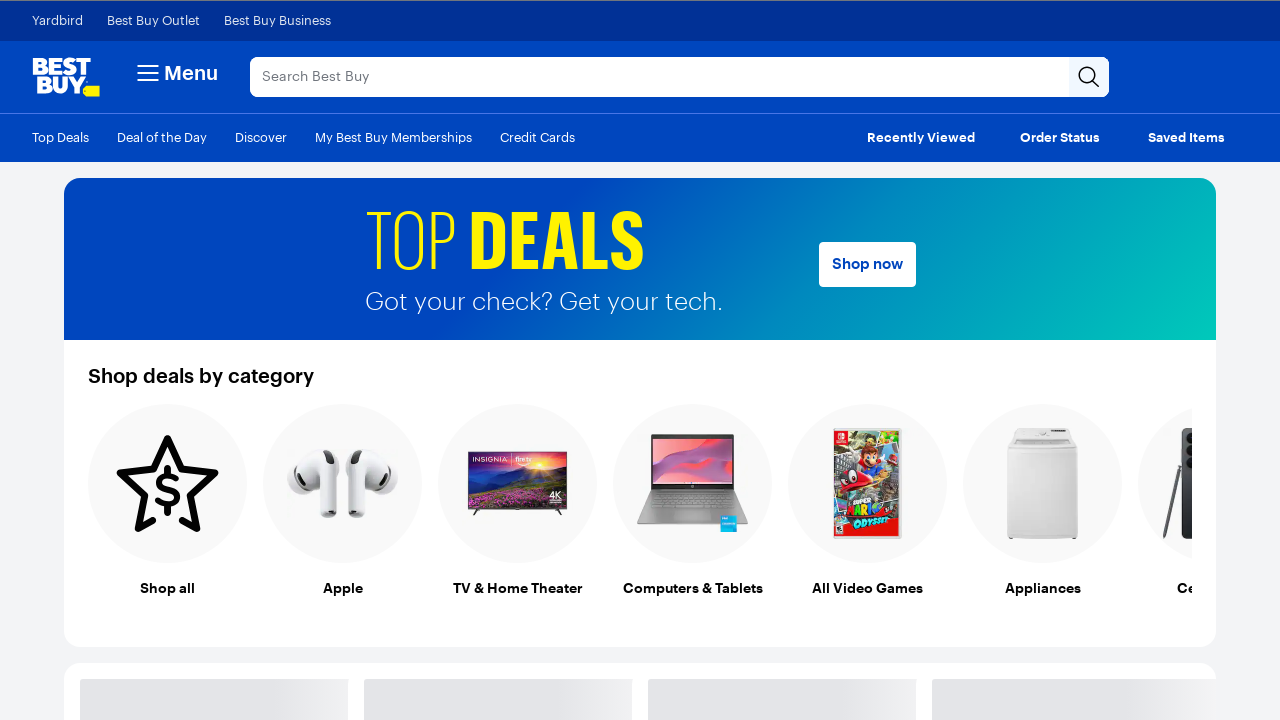

Retrieved page title
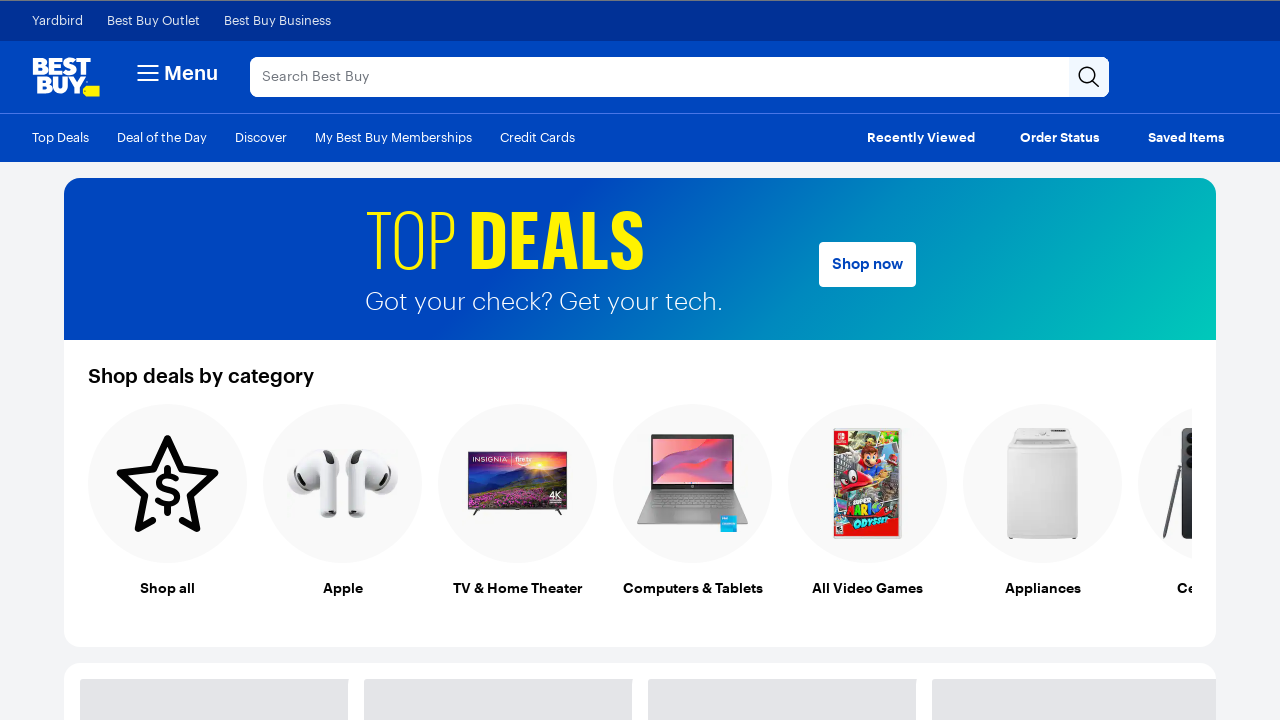

Verified that page title does not contain 'Rest'
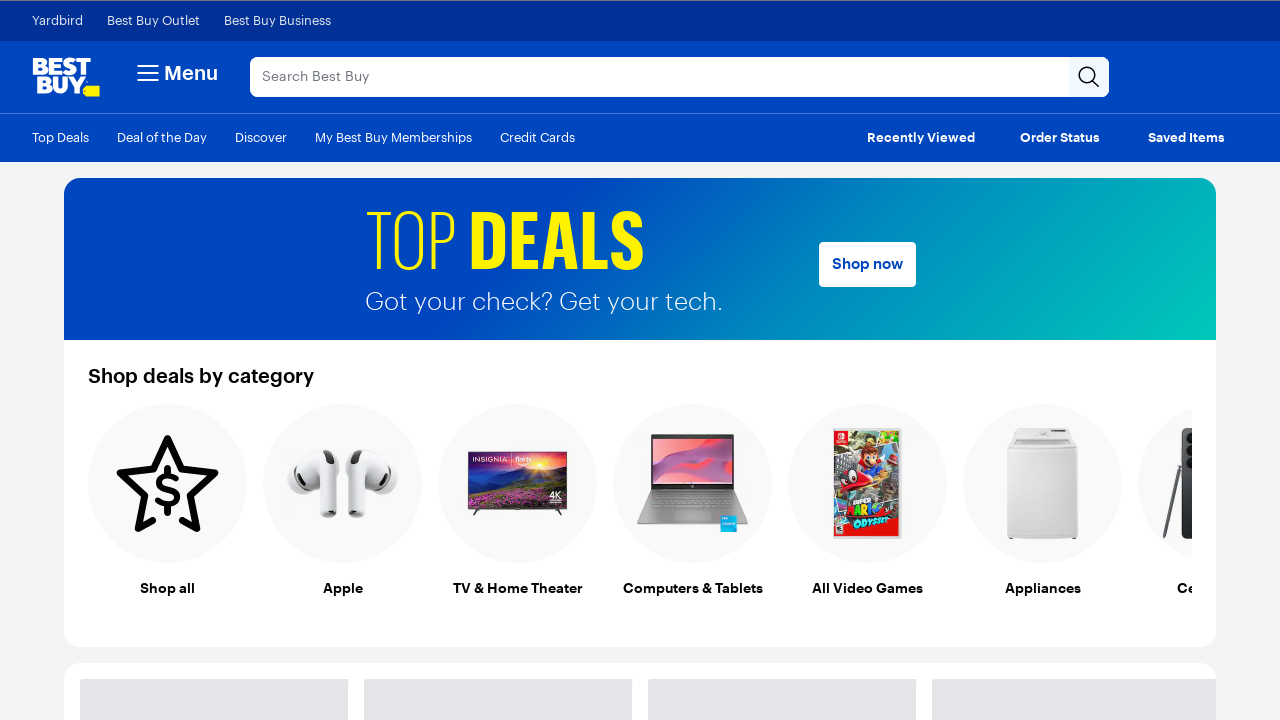

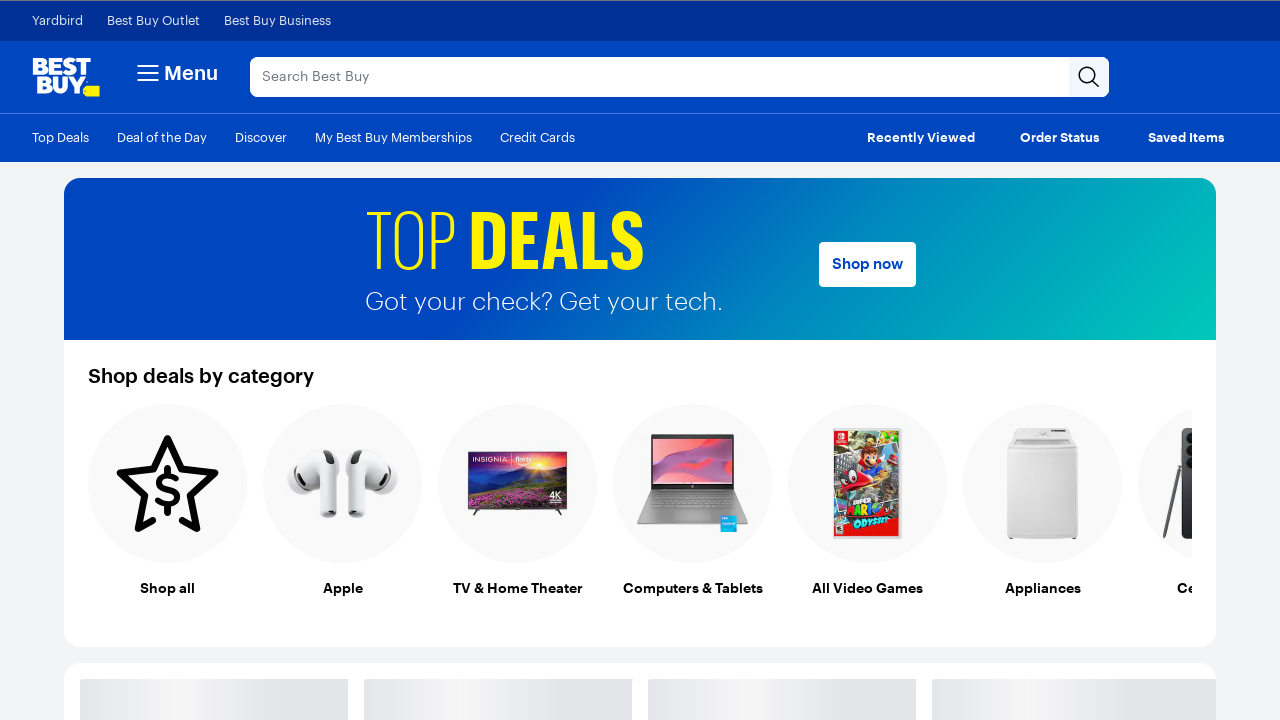